Tests drag and drop functionality on jQuery UI demo page by switching to an iframe and dragging an element to a droppable target

Starting URL: http://jqueryui.com/demos/droppable/

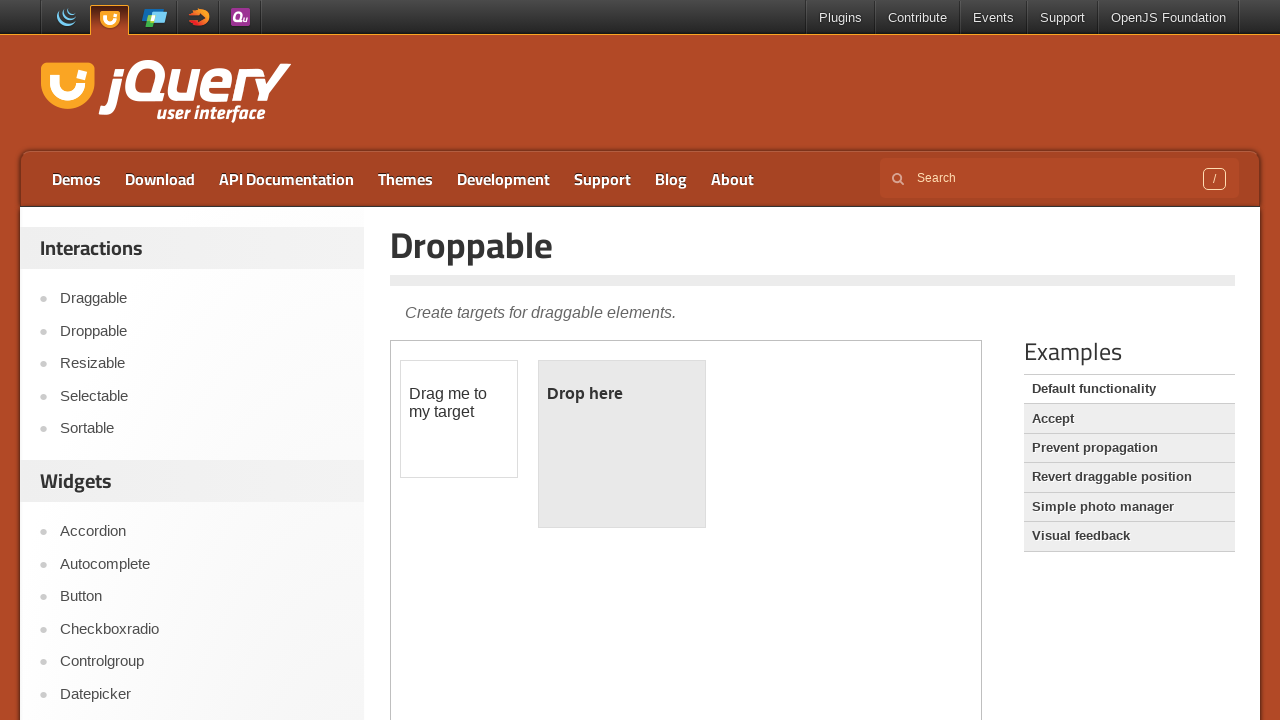

Waited for iframe.demo-frame to load
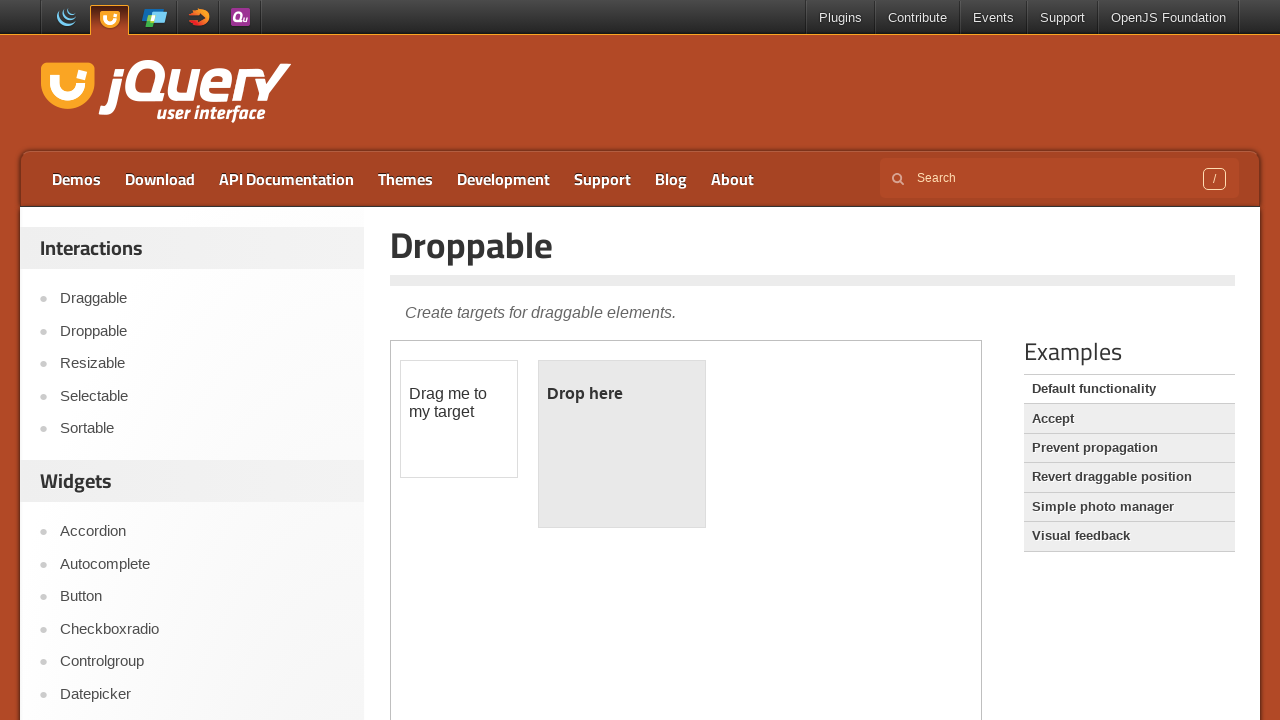

Located and switched to the demo iframe
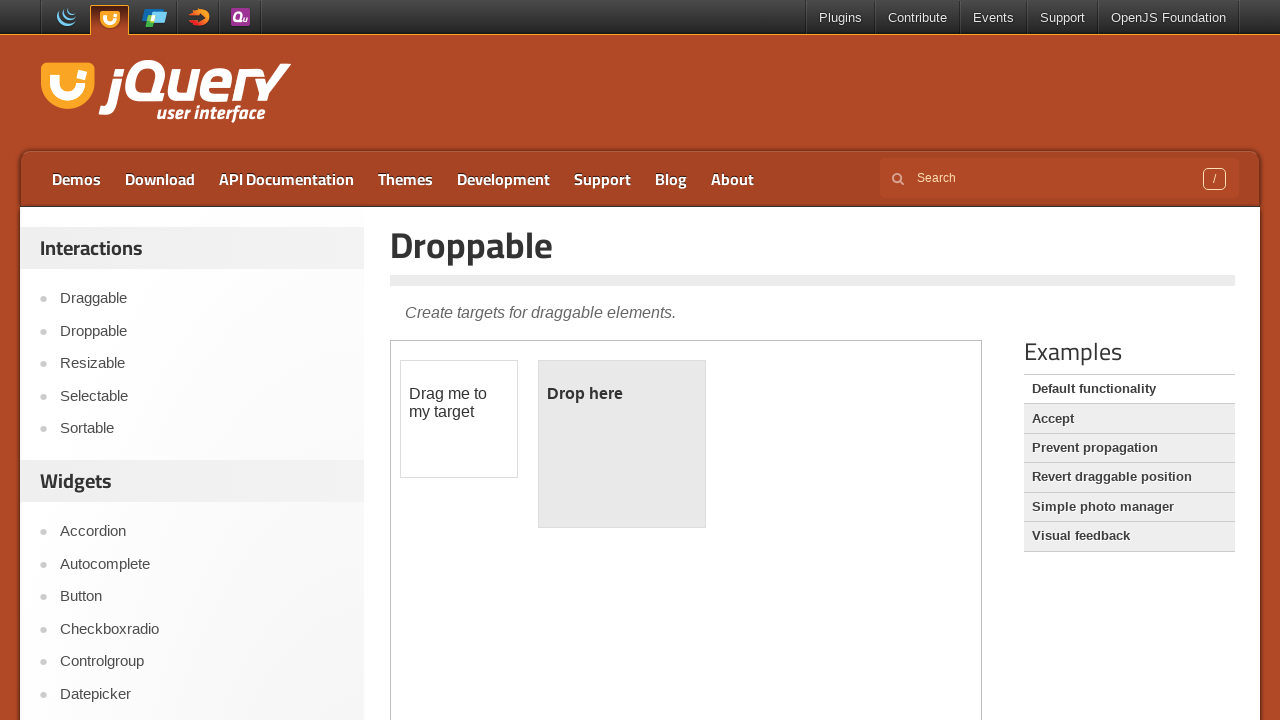

Draggable element (#draggable) is ready
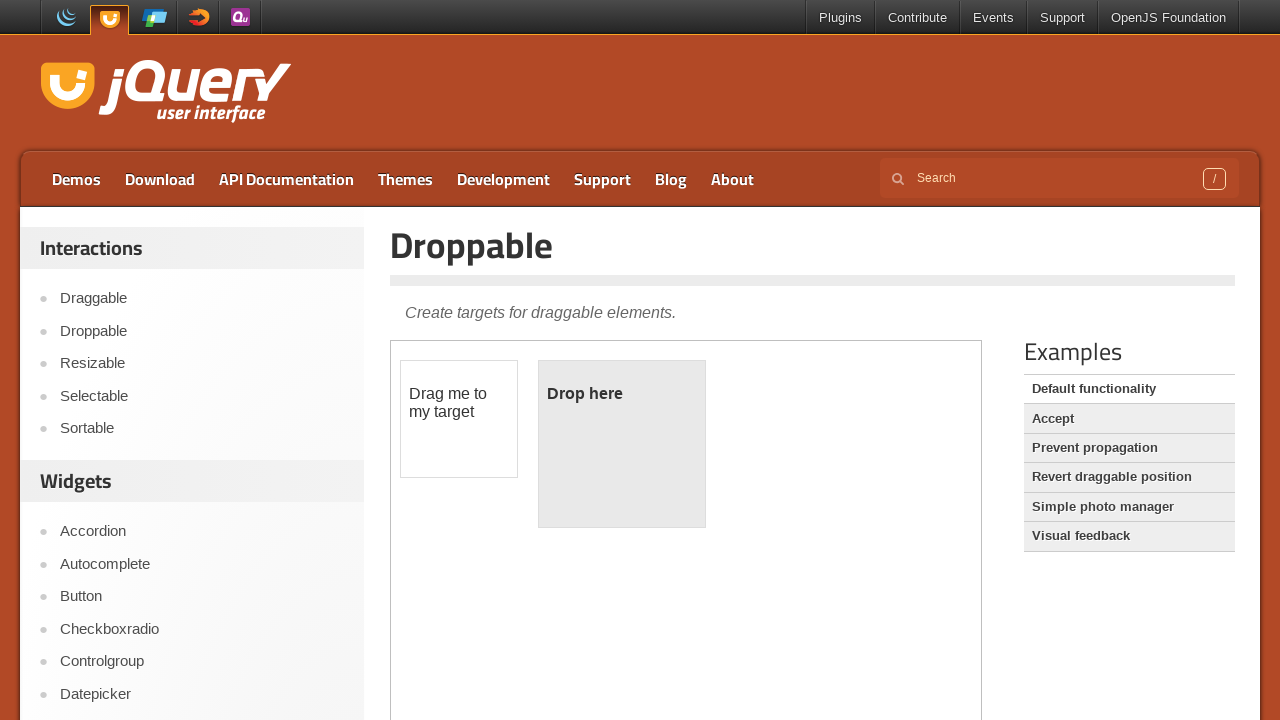

Droppable element (#droppable) is ready
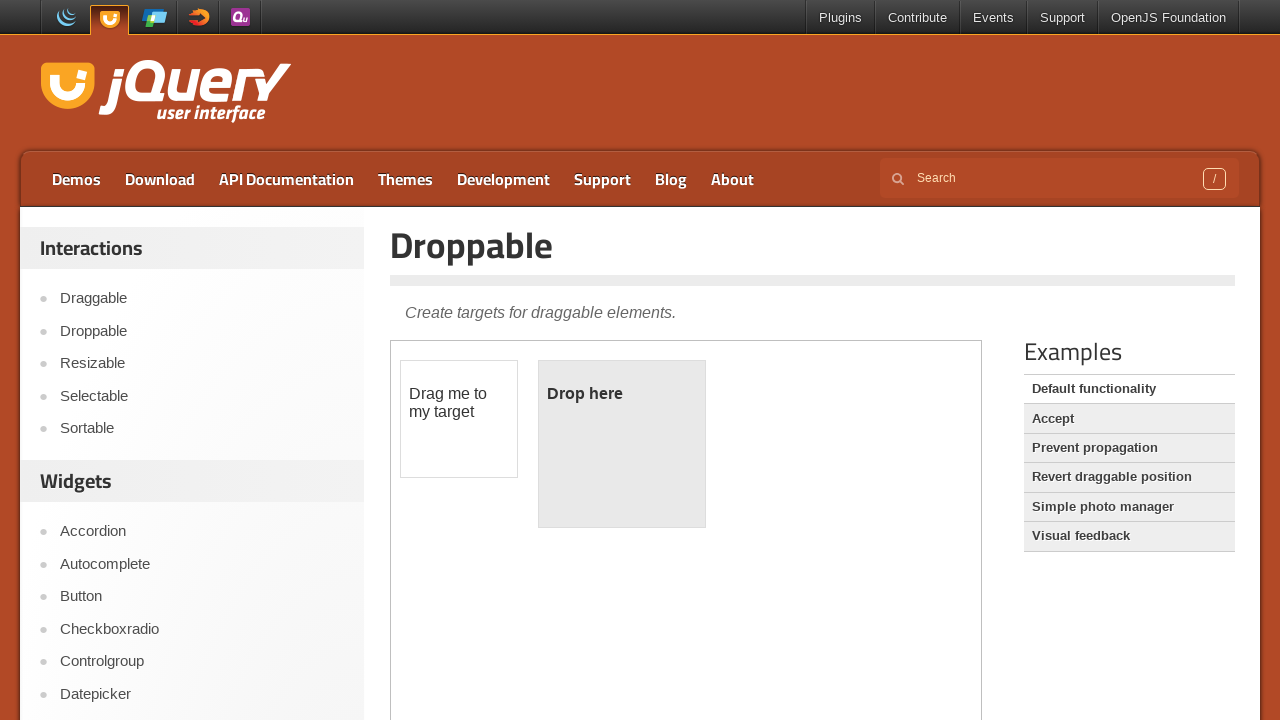

Dragged #draggable element to #droppable target at (622, 444)
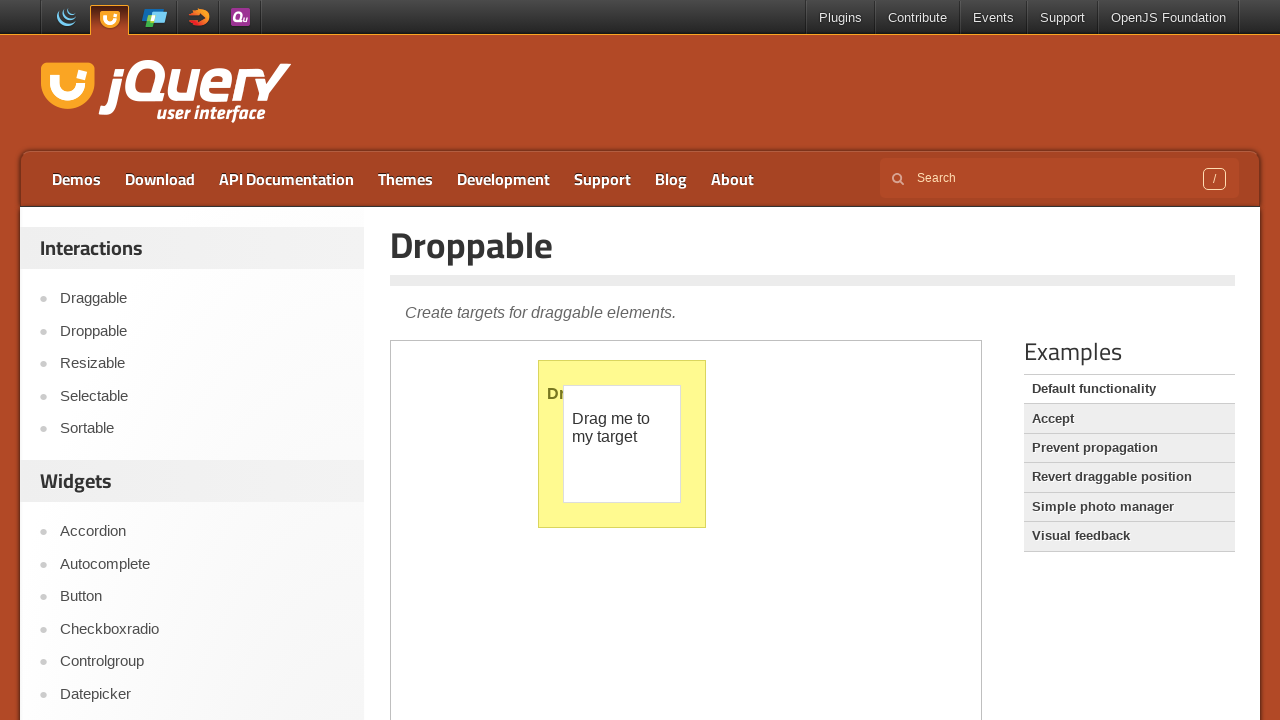

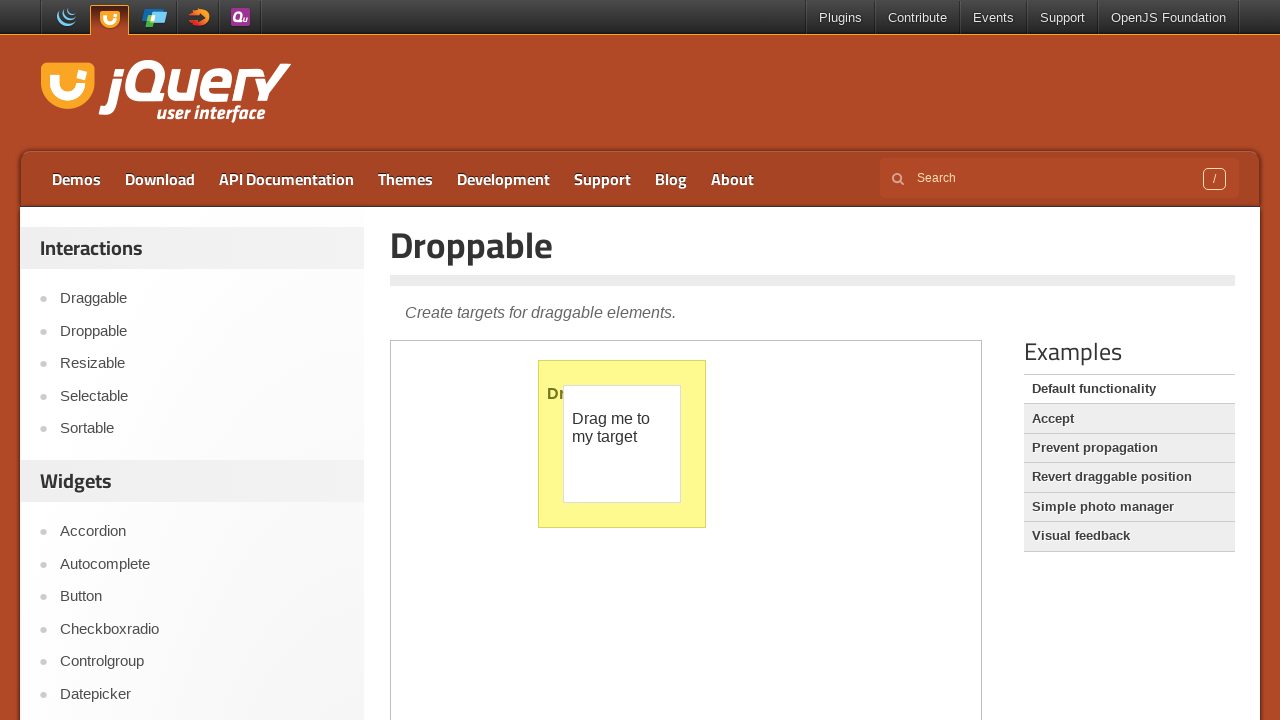